Navigates to bianca.com and performs a series of clicks on the h1 heading and html root element

Starting URL: http://bianca.com/

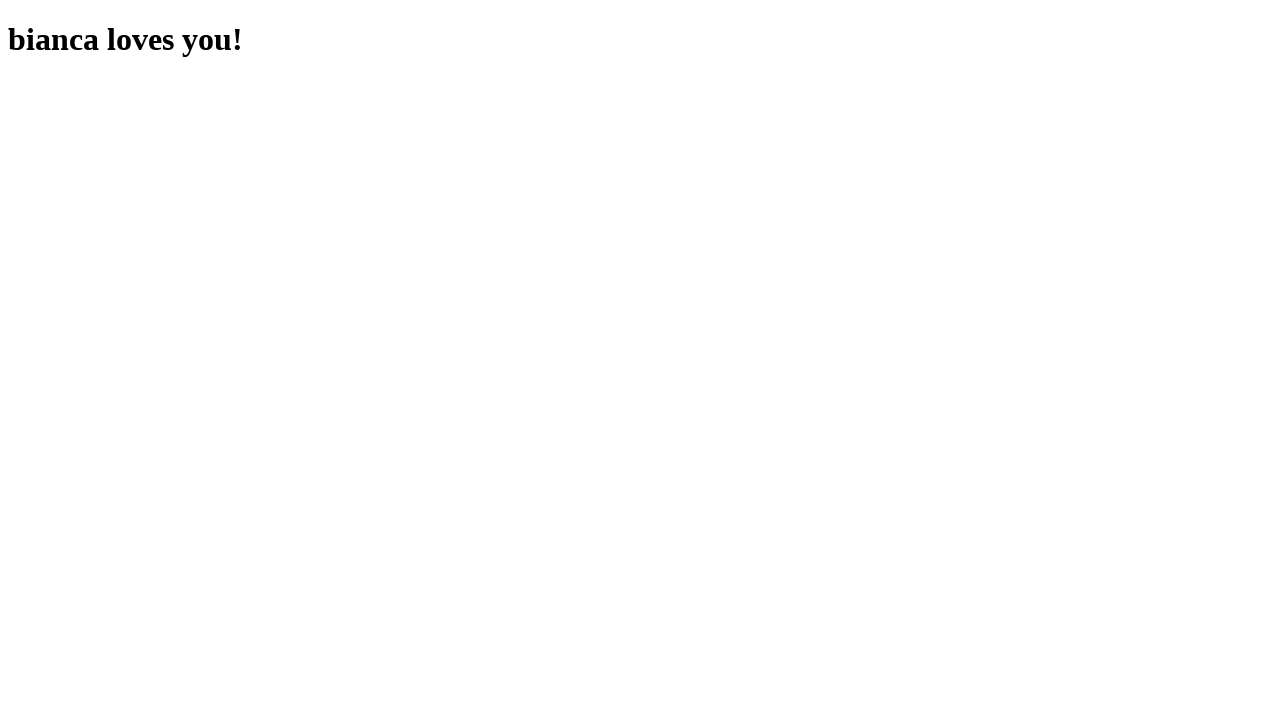

Set viewport size to 914x1060
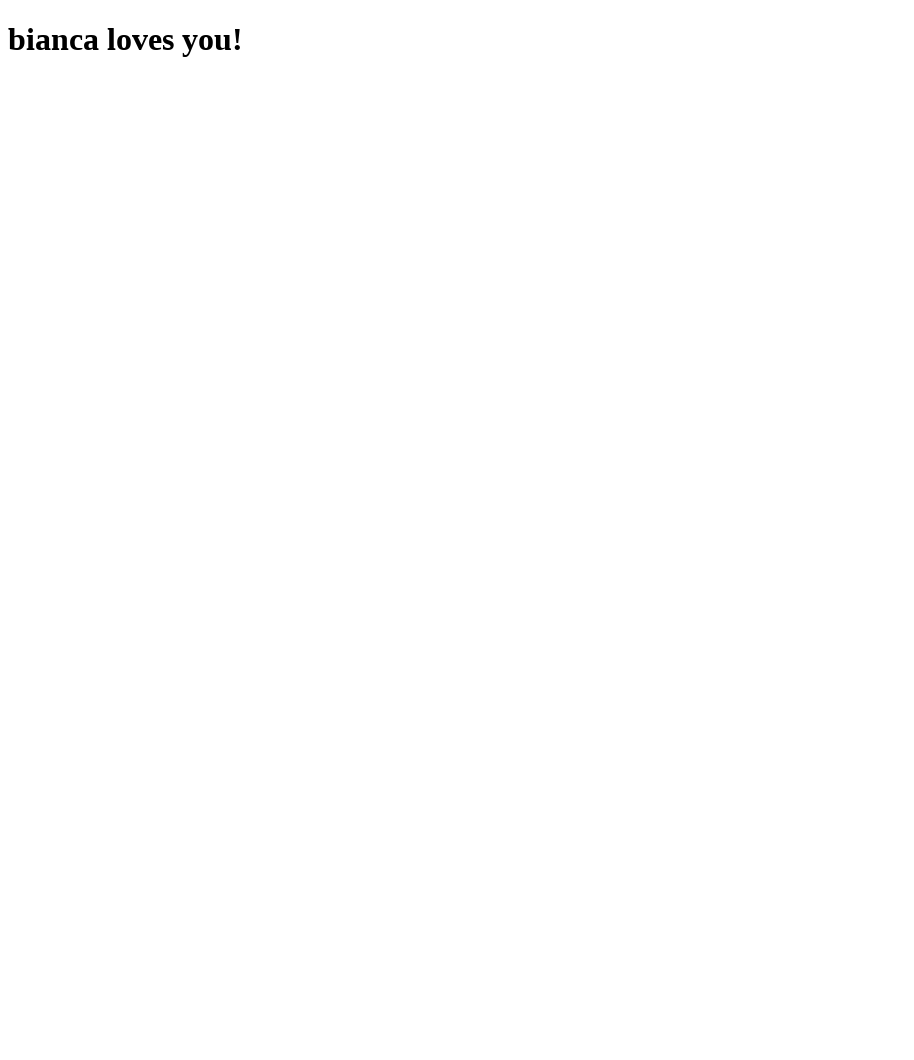

Clicked on h1 heading element at (457, 40) on h1
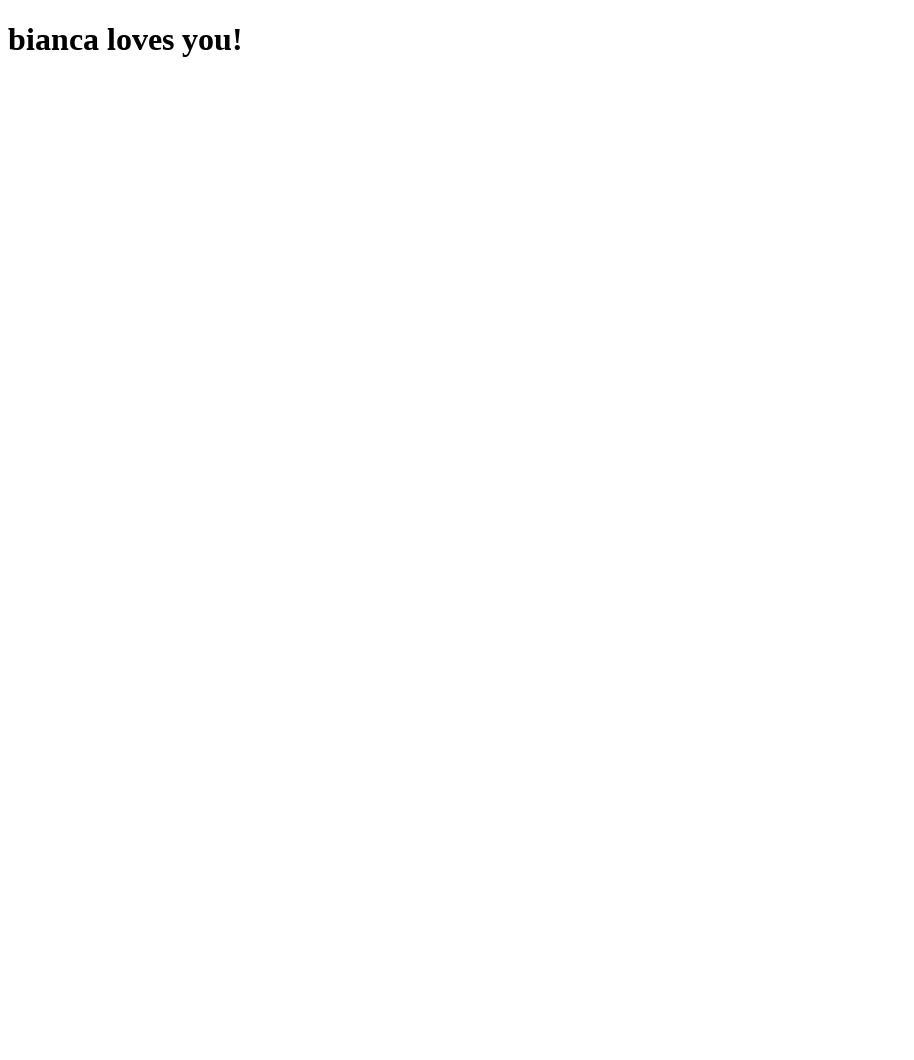

Clicked on h1 heading element again at (457, 40) on h1
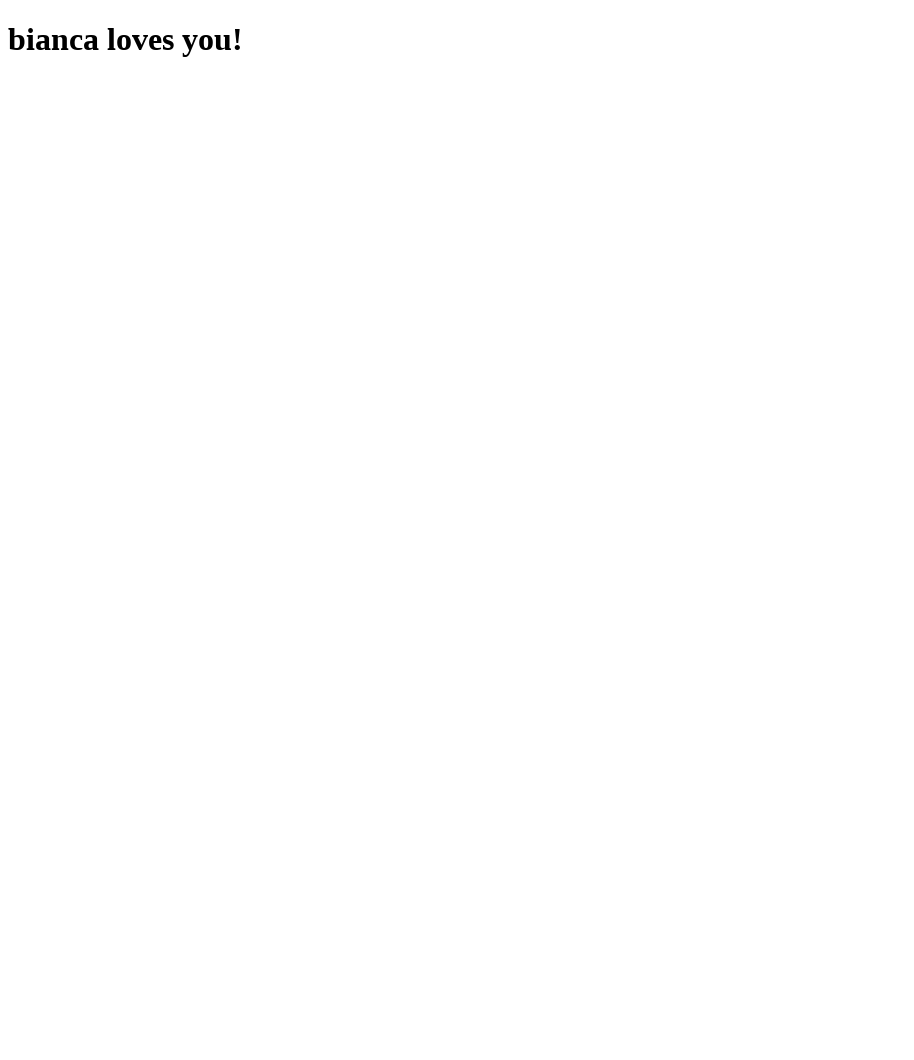

Clicked on html root element at (457, 40) on html
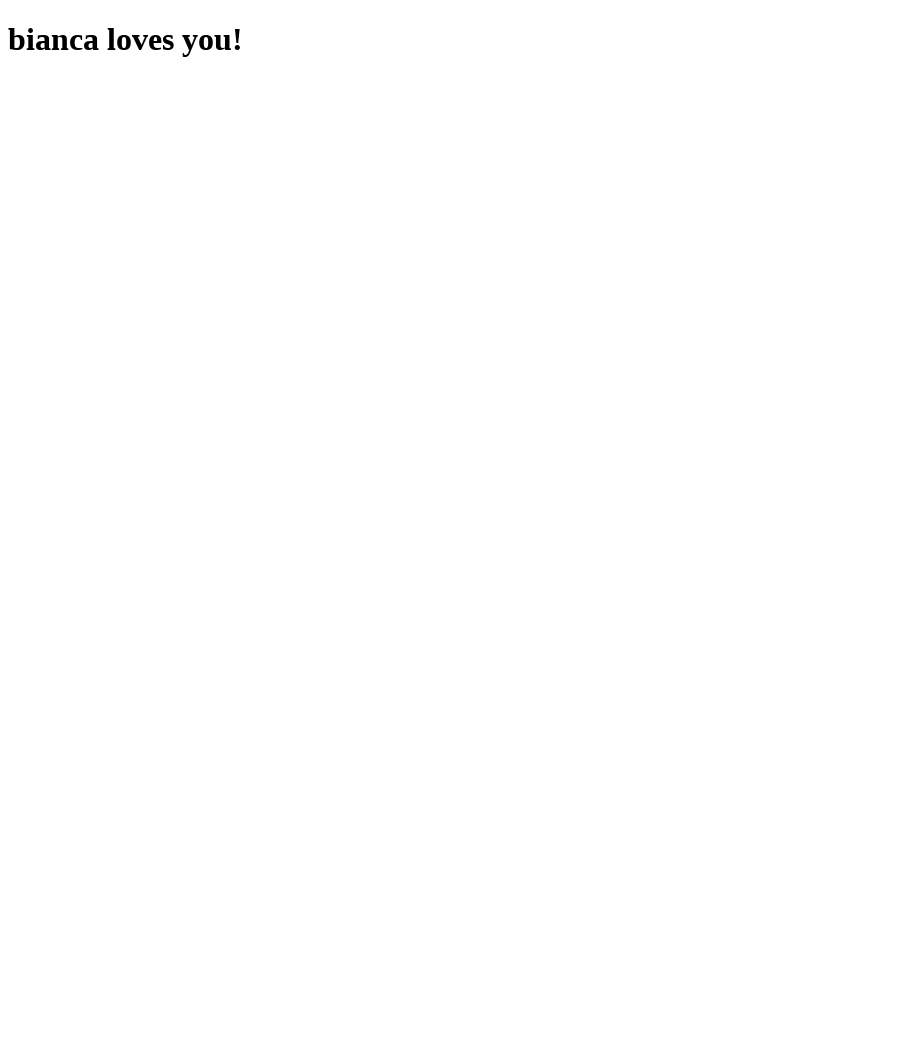

Clicked on html root element again at (457, 40) on html
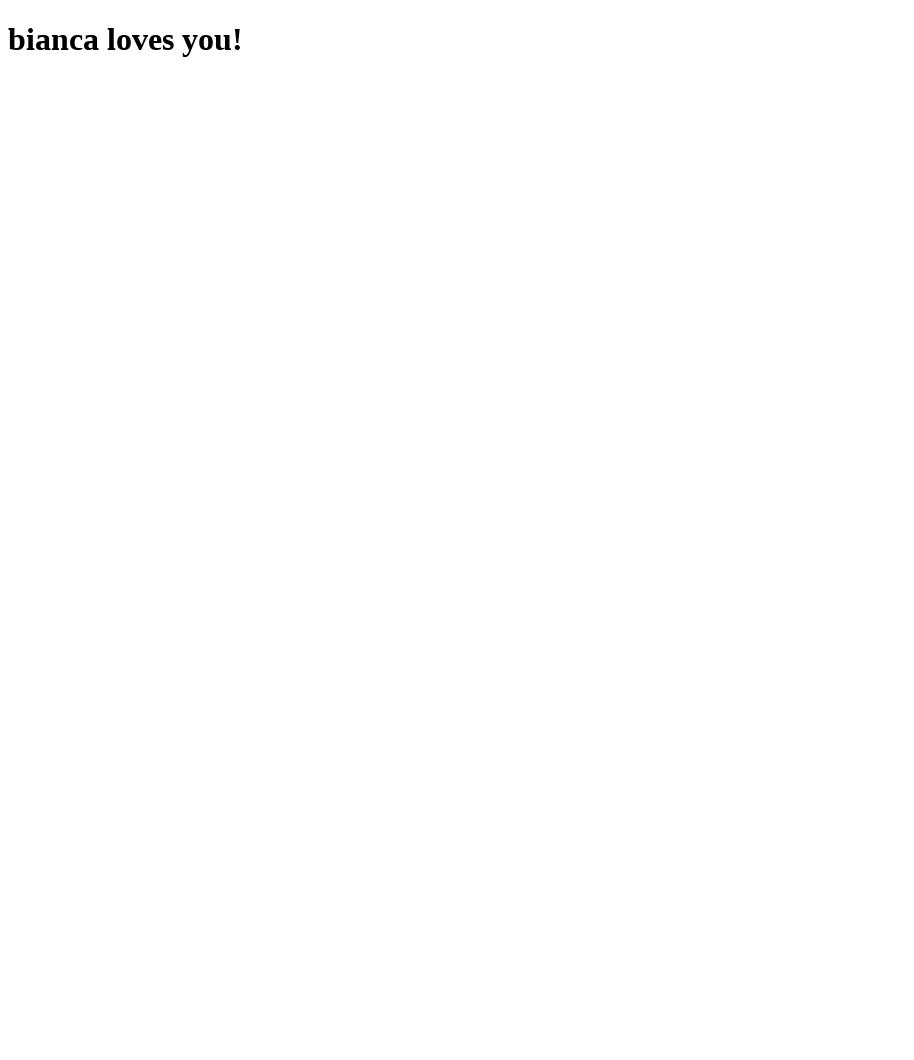

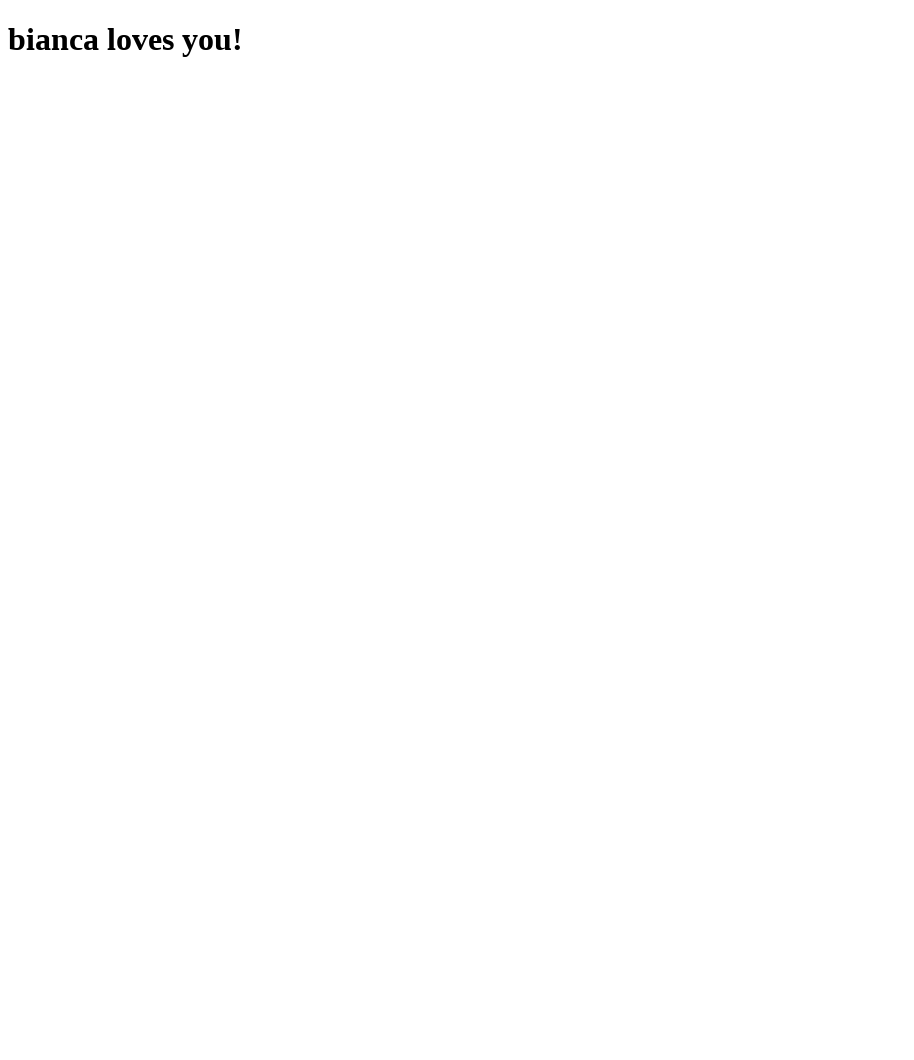